Tests advanced mouse interactions including double-click, right-click (context click), and regular click on different buttons

Starting URL: https://demoqa.com/buttons

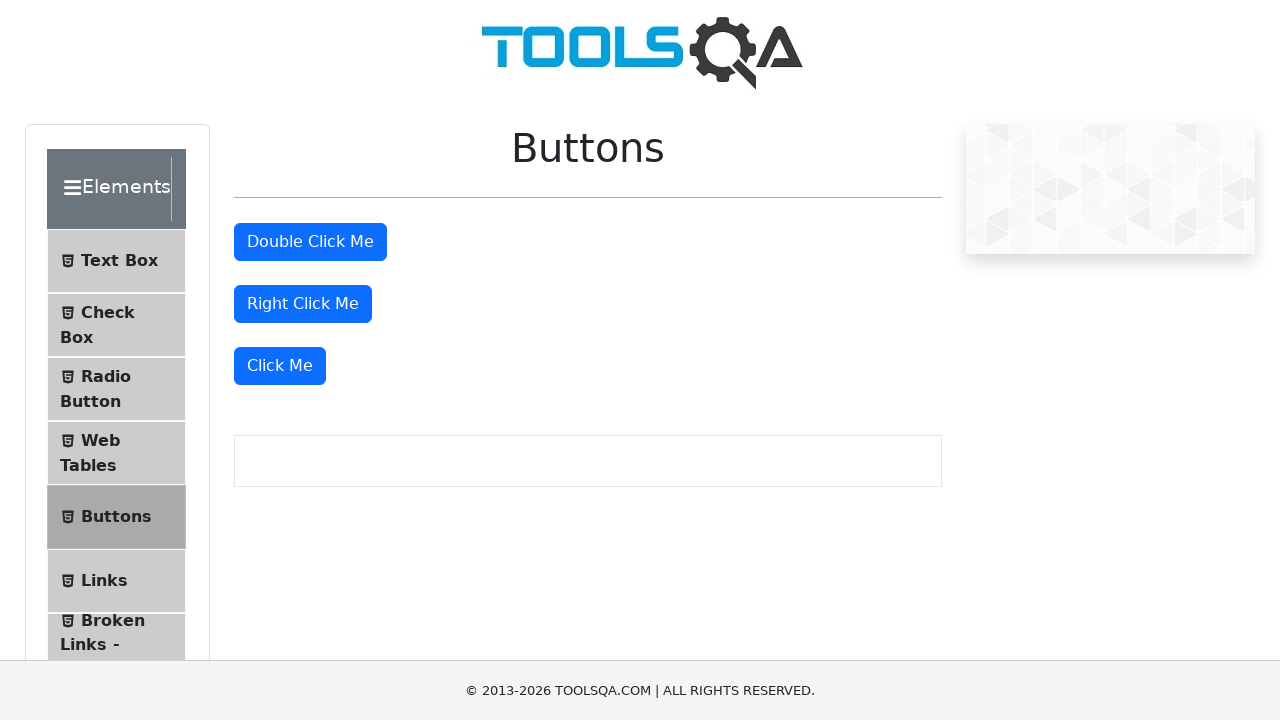

Double-clicked on the double click button at (310, 242) on #doubleClickBtn
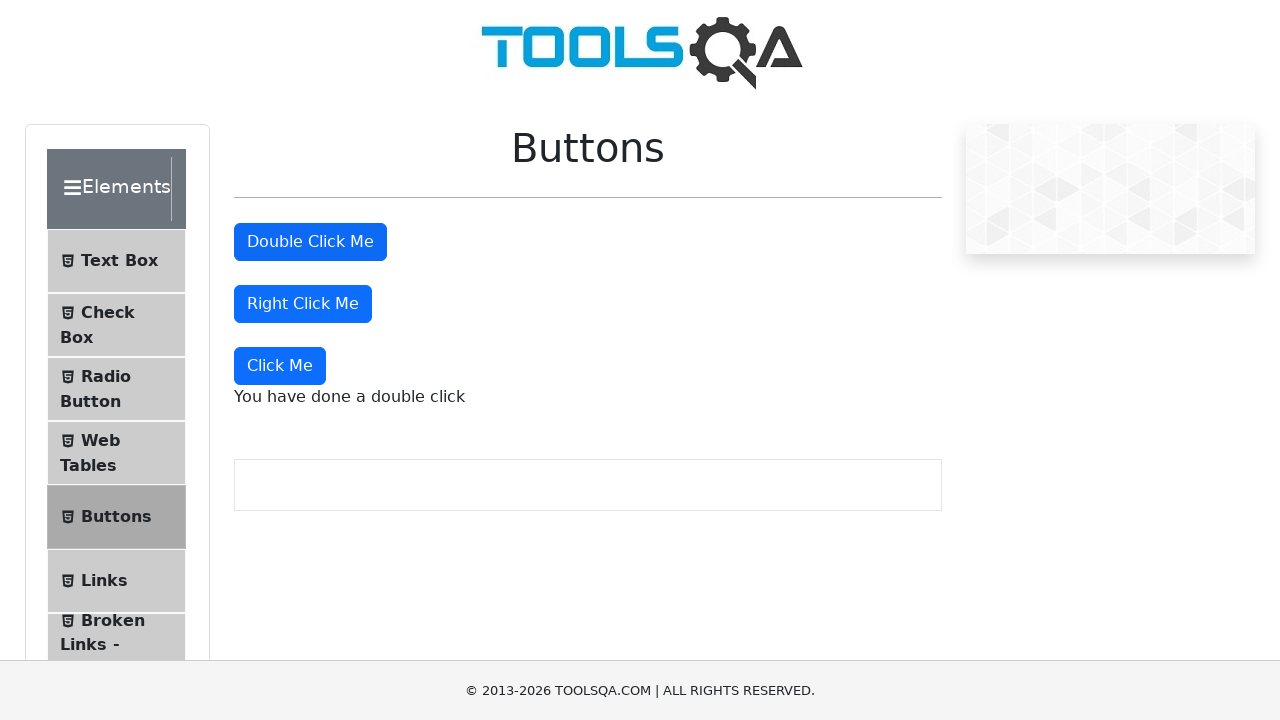

Right-clicked on the right click button at (303, 304) on #rightClickBtn
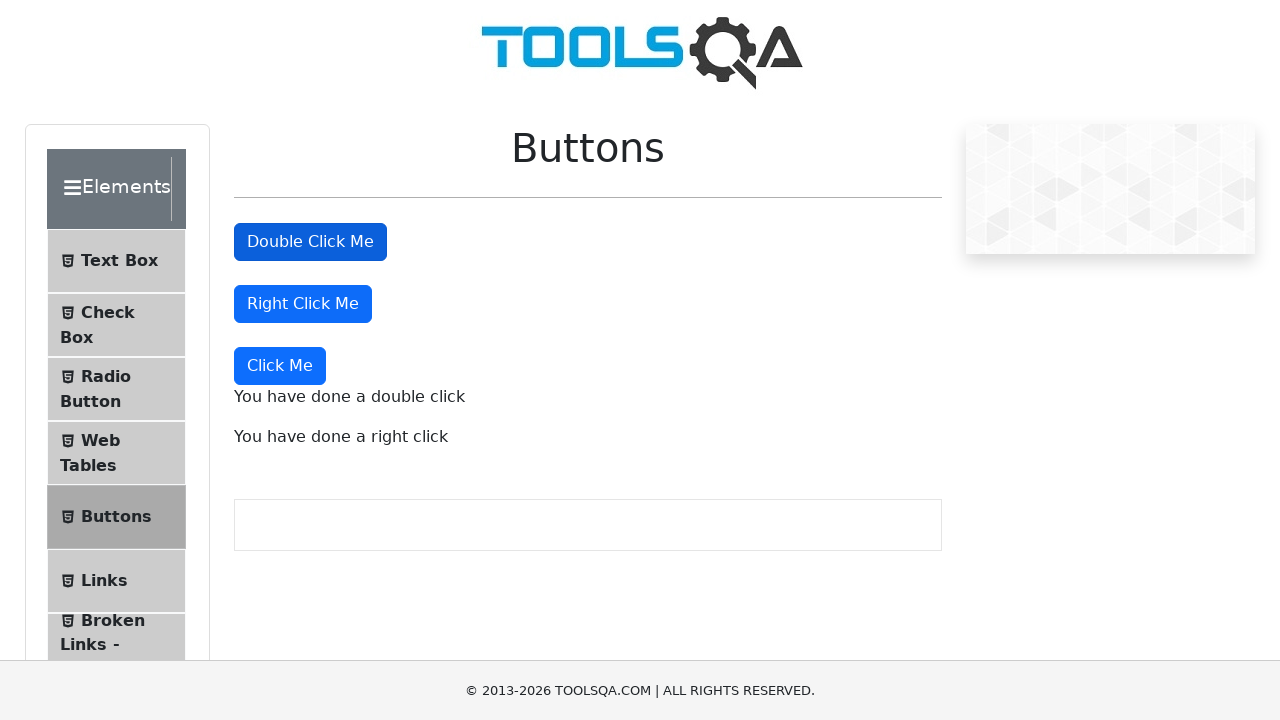

Clicked on the 'Click Me' button at (280, 366) on xpath=//button[text()='Click Me']
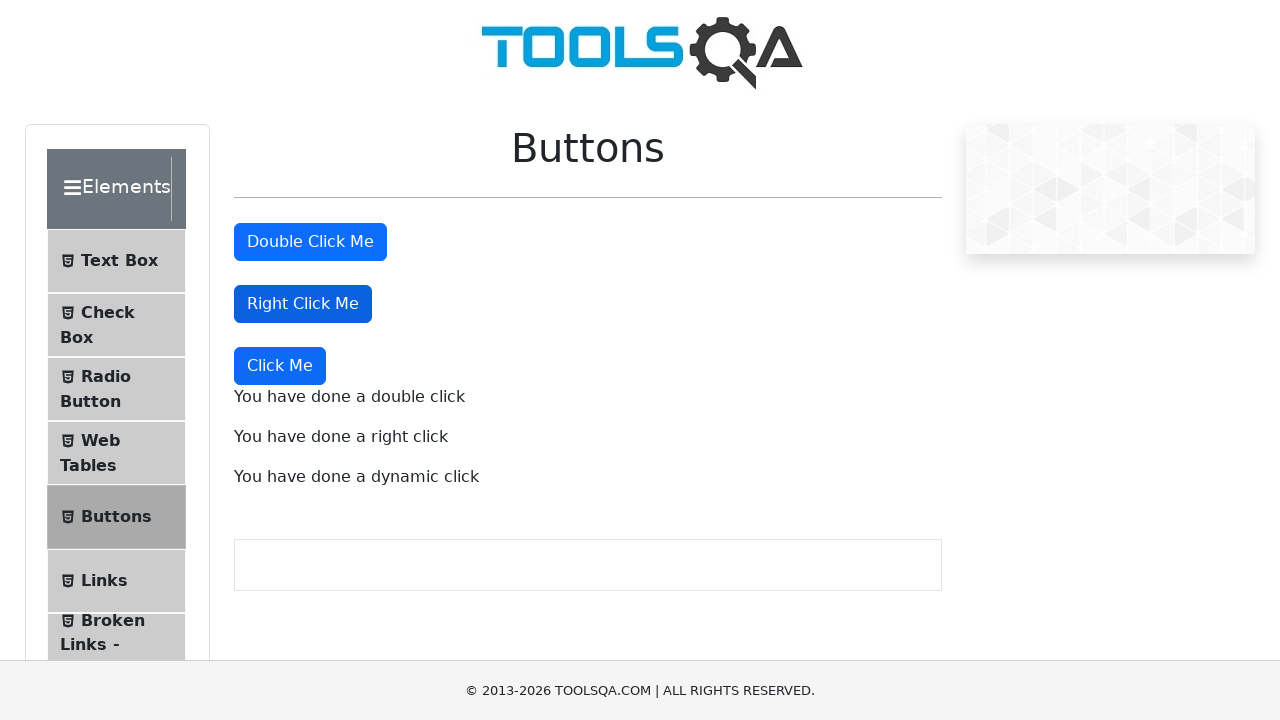

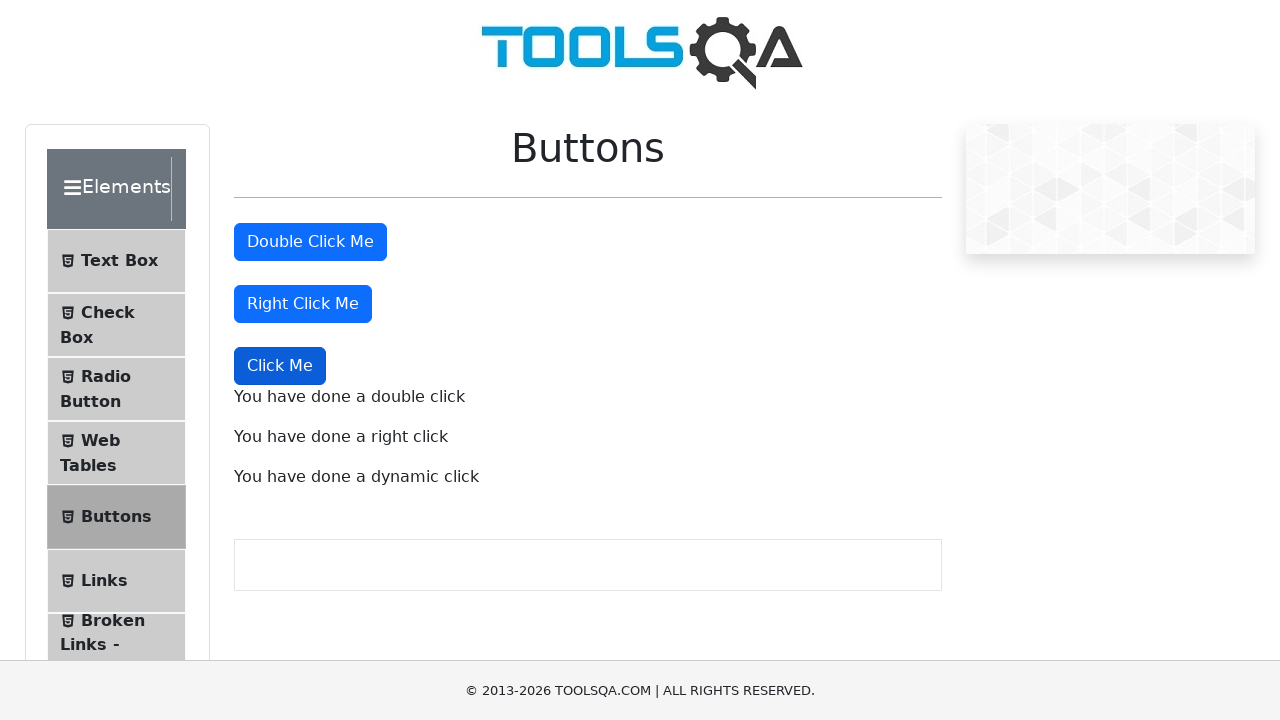